Verifies that the first checkbox can be checked by clicking on it

Starting URL: http://the-internet.herokuapp.com/checkboxes

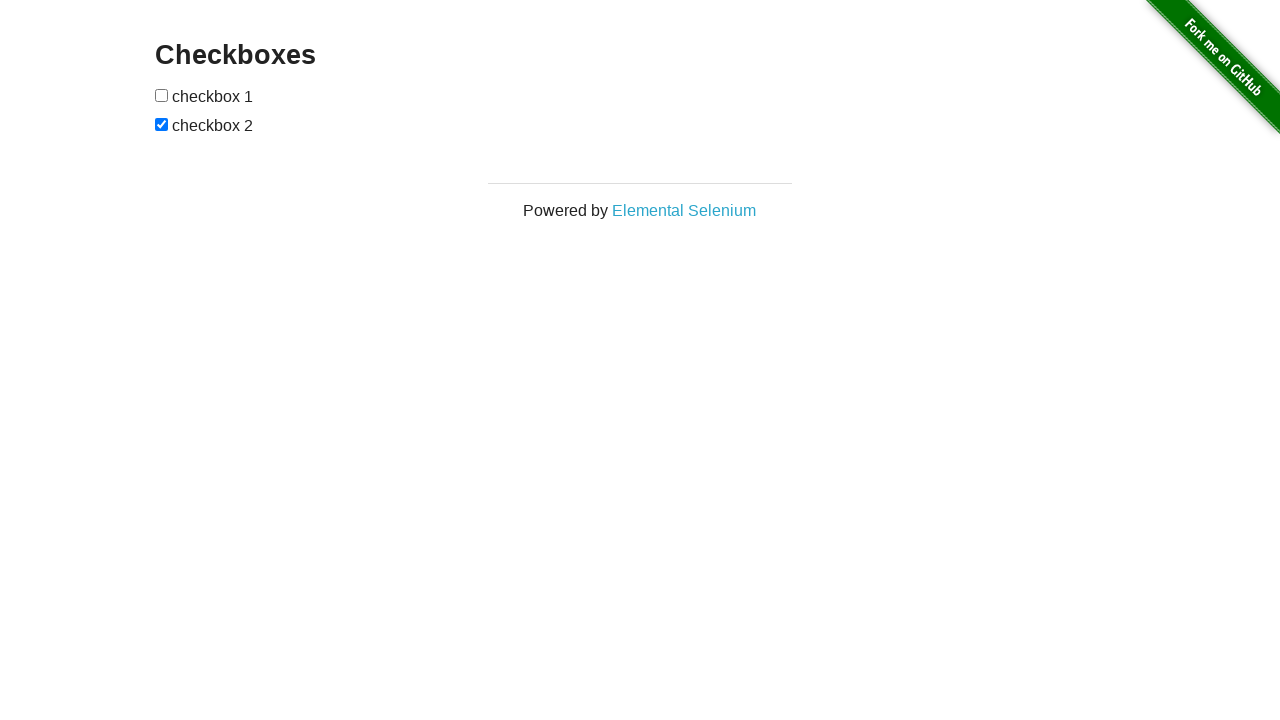

Located the first checkbox element
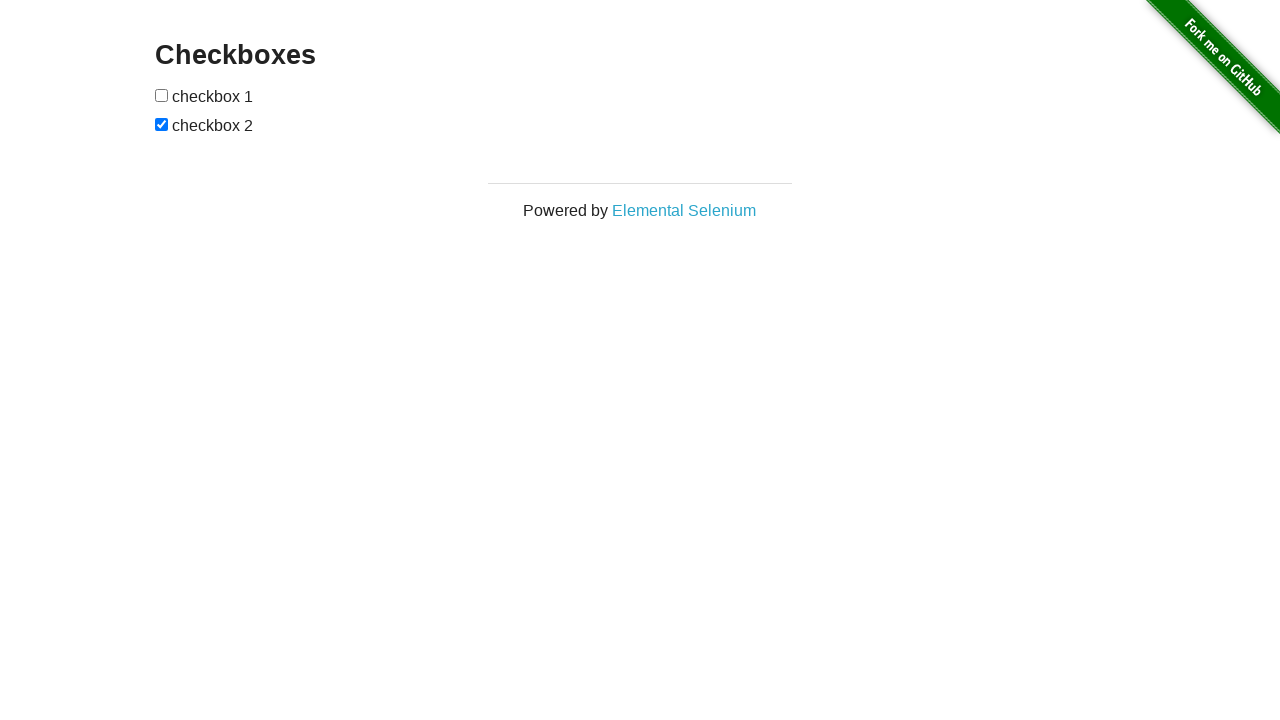

Clicked the first checkbox to check it at (162, 95) on [type=checkbox] >> nth=0
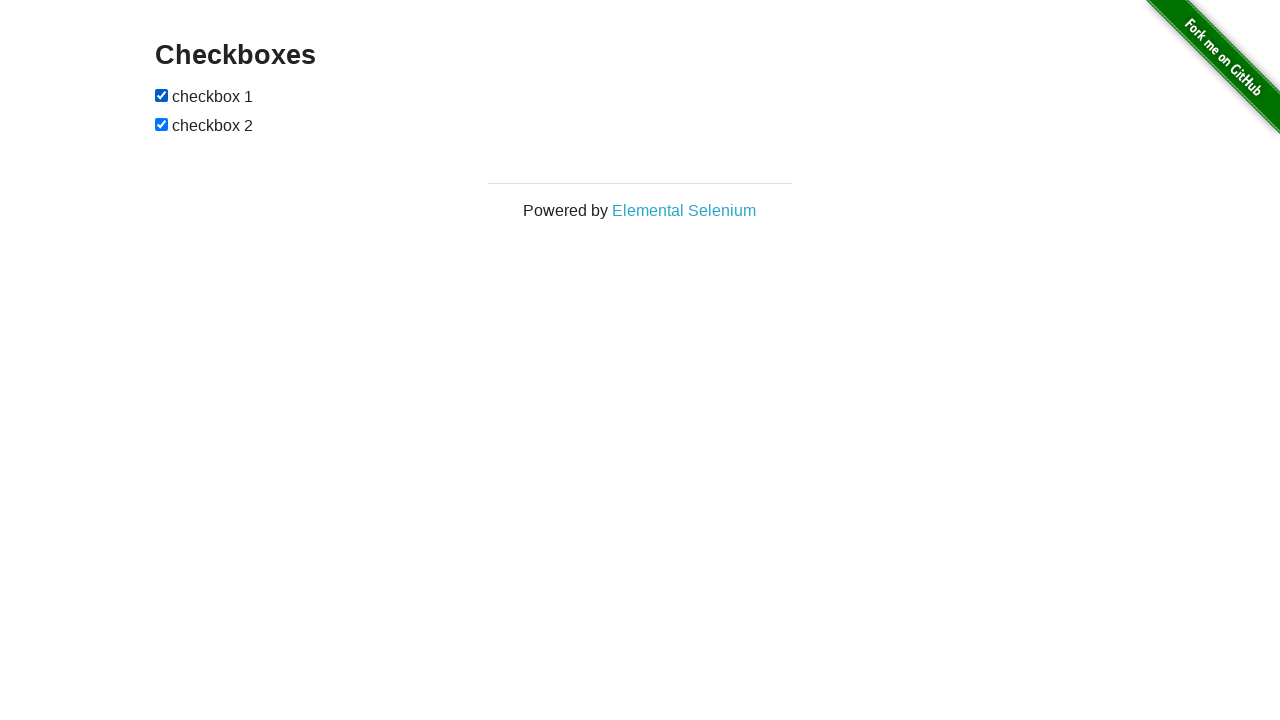

Verified that the first checkbox is now checked
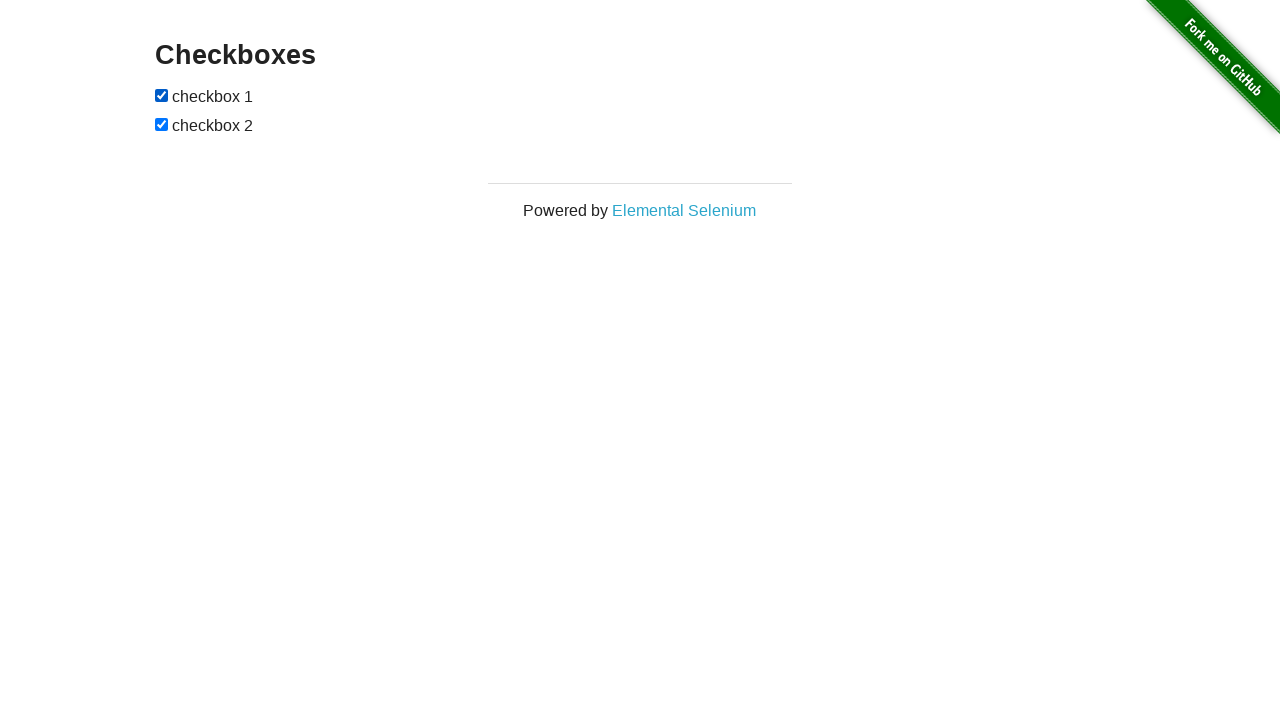

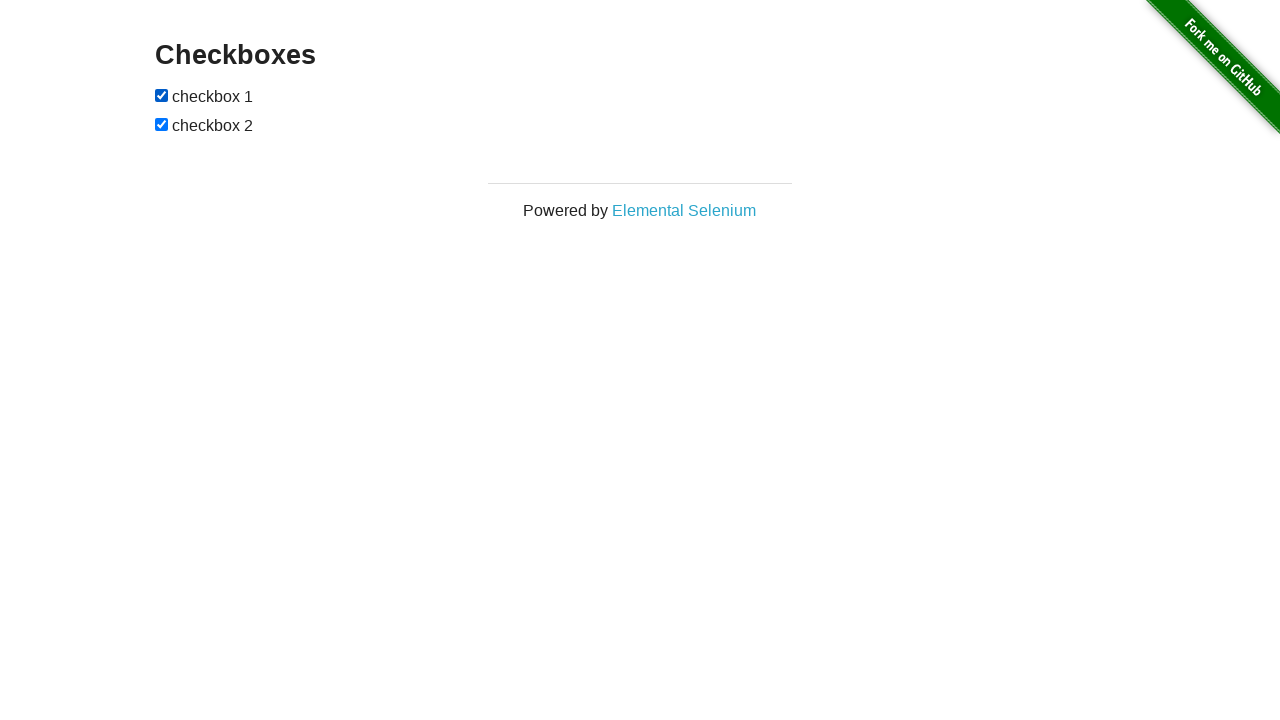